Tests clicking the prompt alert button and accepting without entering text, verifying no result is shown

Starting URL: https://demoqa.com/alerts

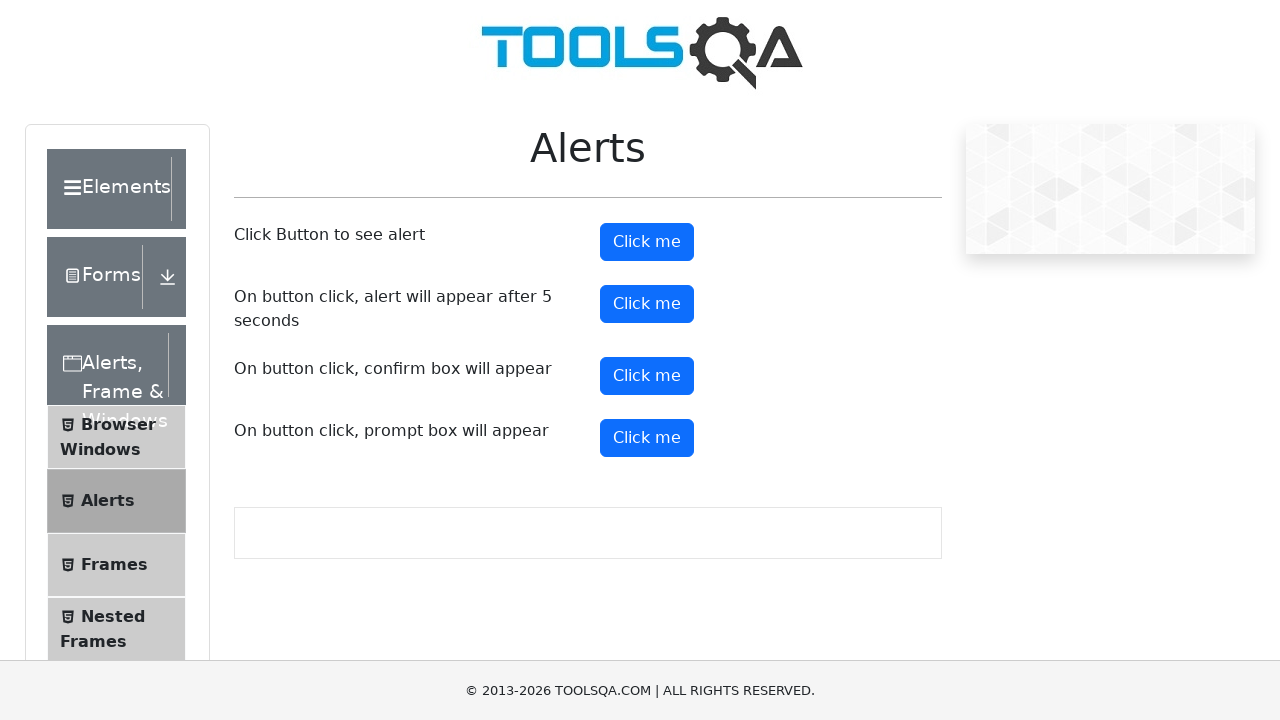

Set up dialog handler to accept prompt without entering text
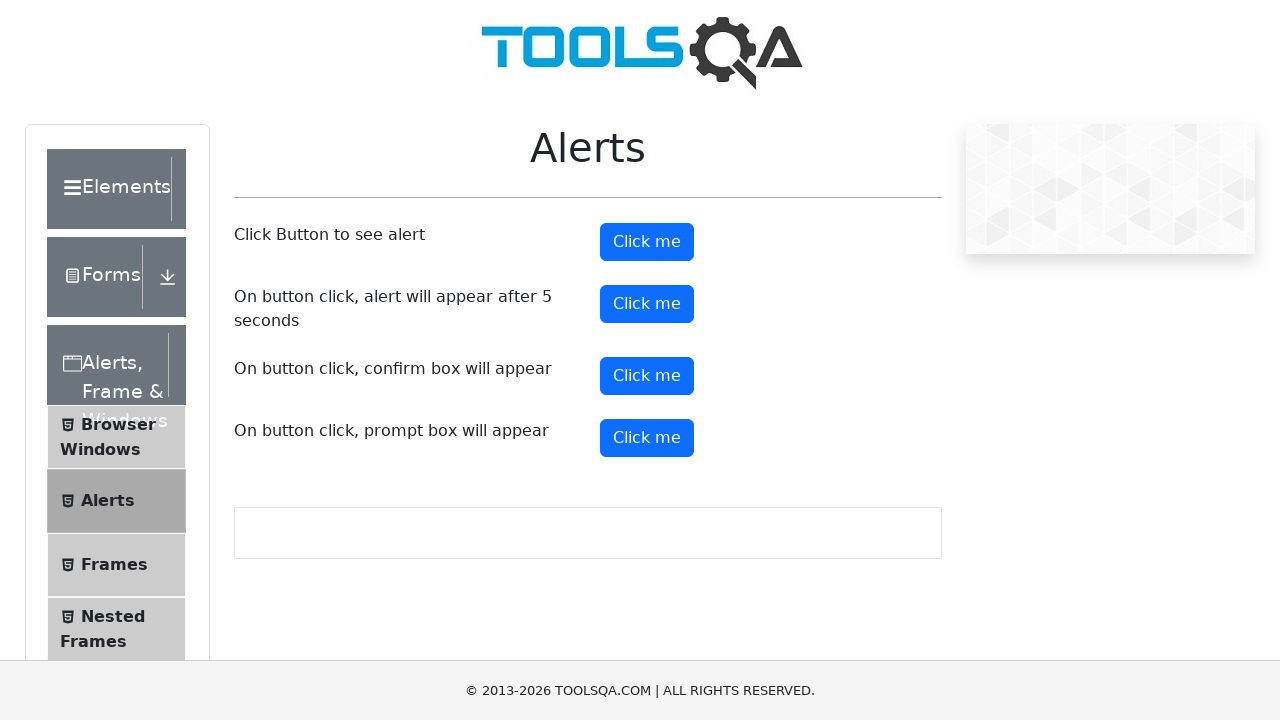

Clicked prompt alert button at (647, 438) on #promtButton
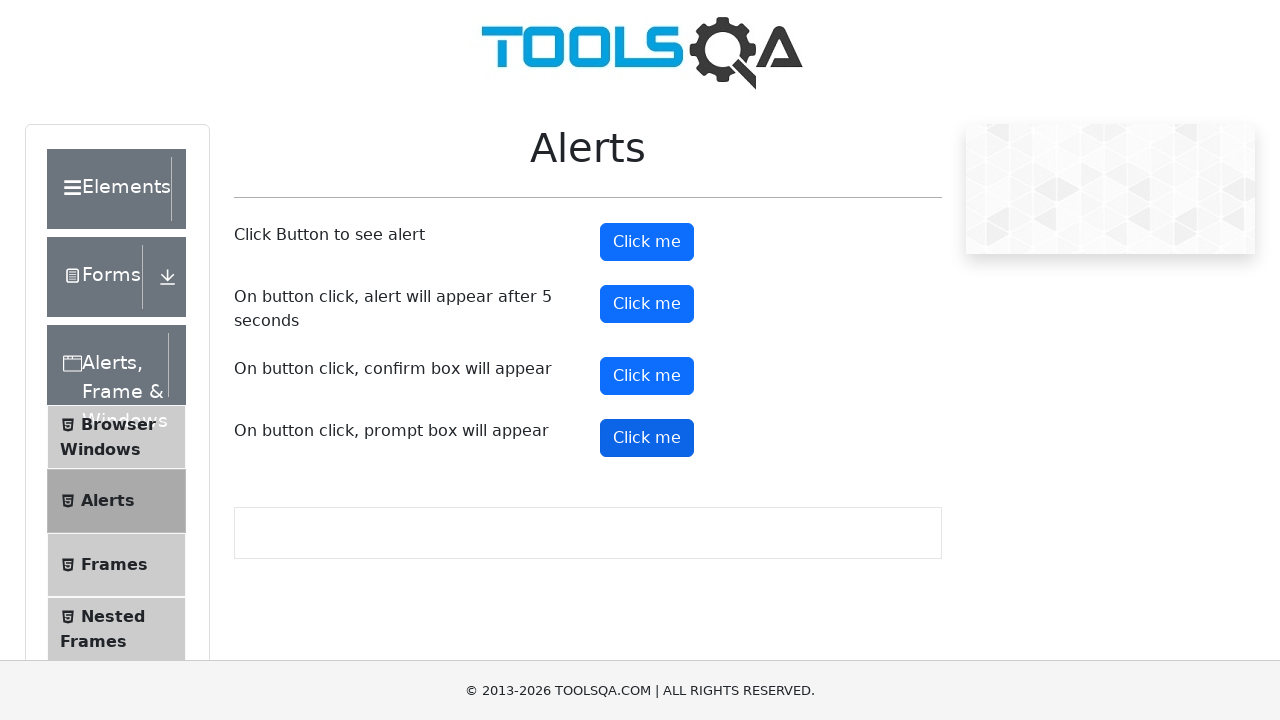

Waited for any result to appear after accepting prompt without text
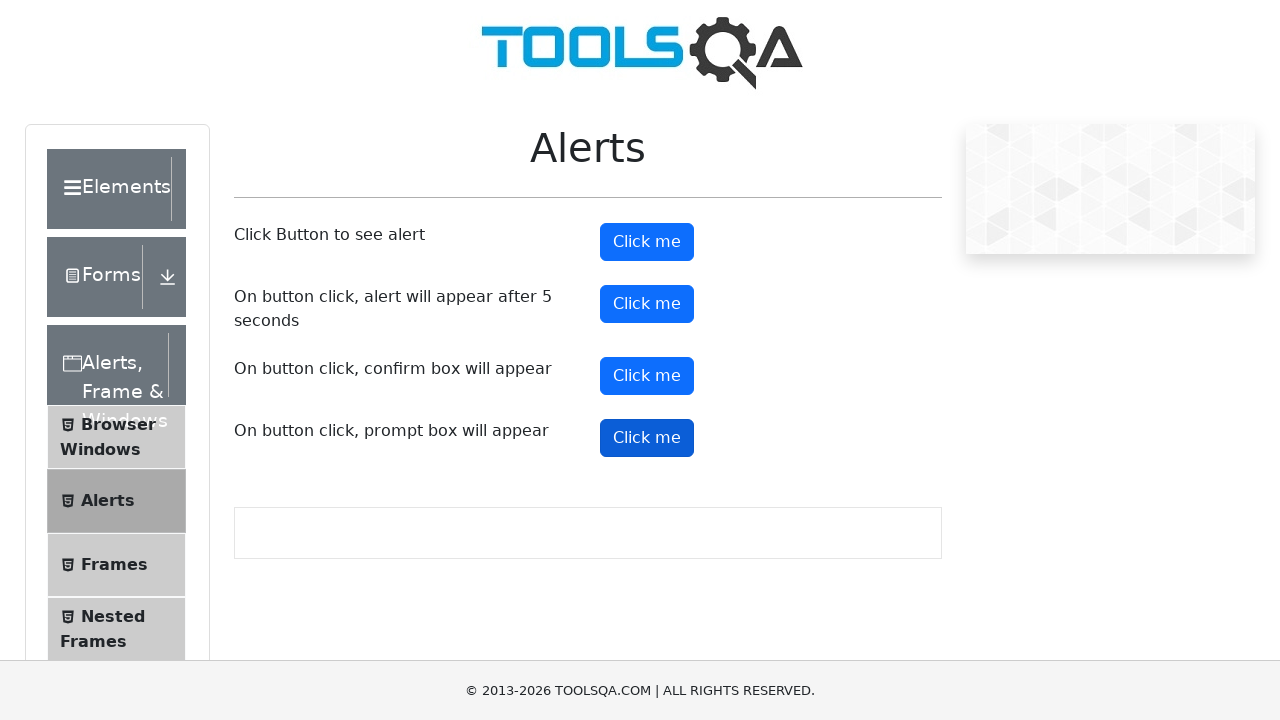

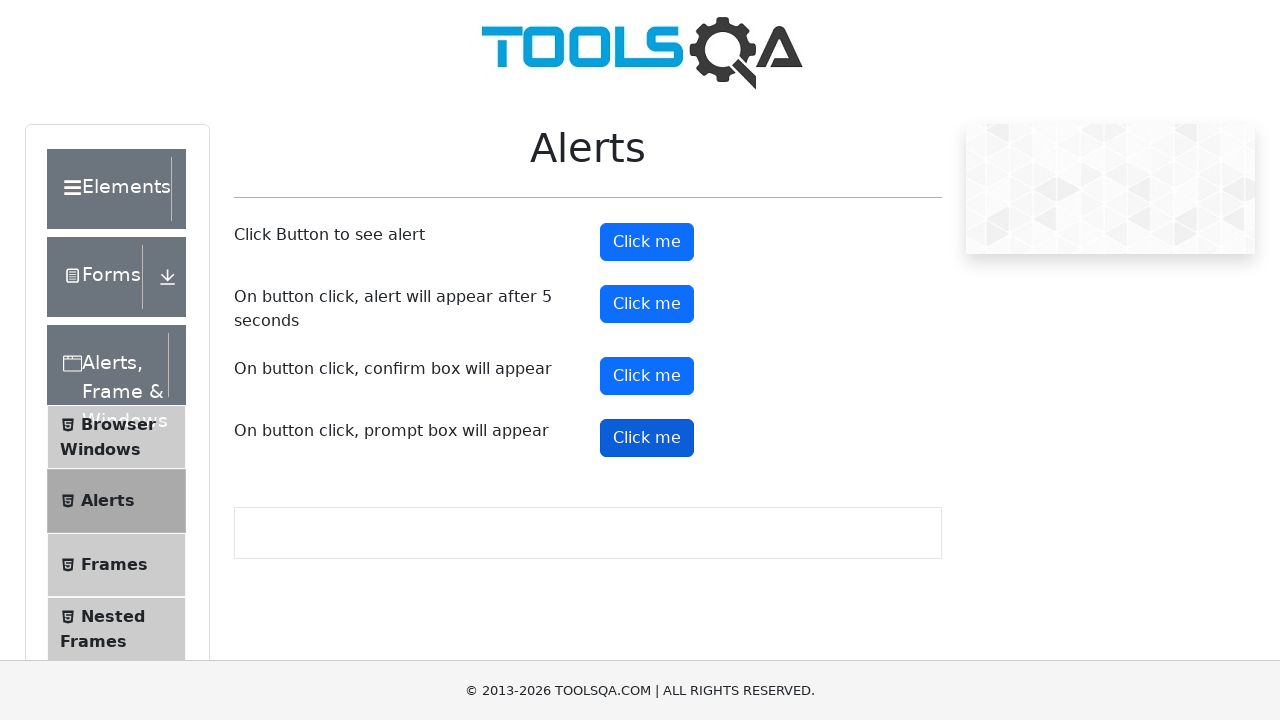